Tests basic todo operations including adding a todo, verifying it was added, marking it as complete, and verifying the completion status.

Starting URL: https://demo.playwright.dev/todomvc/

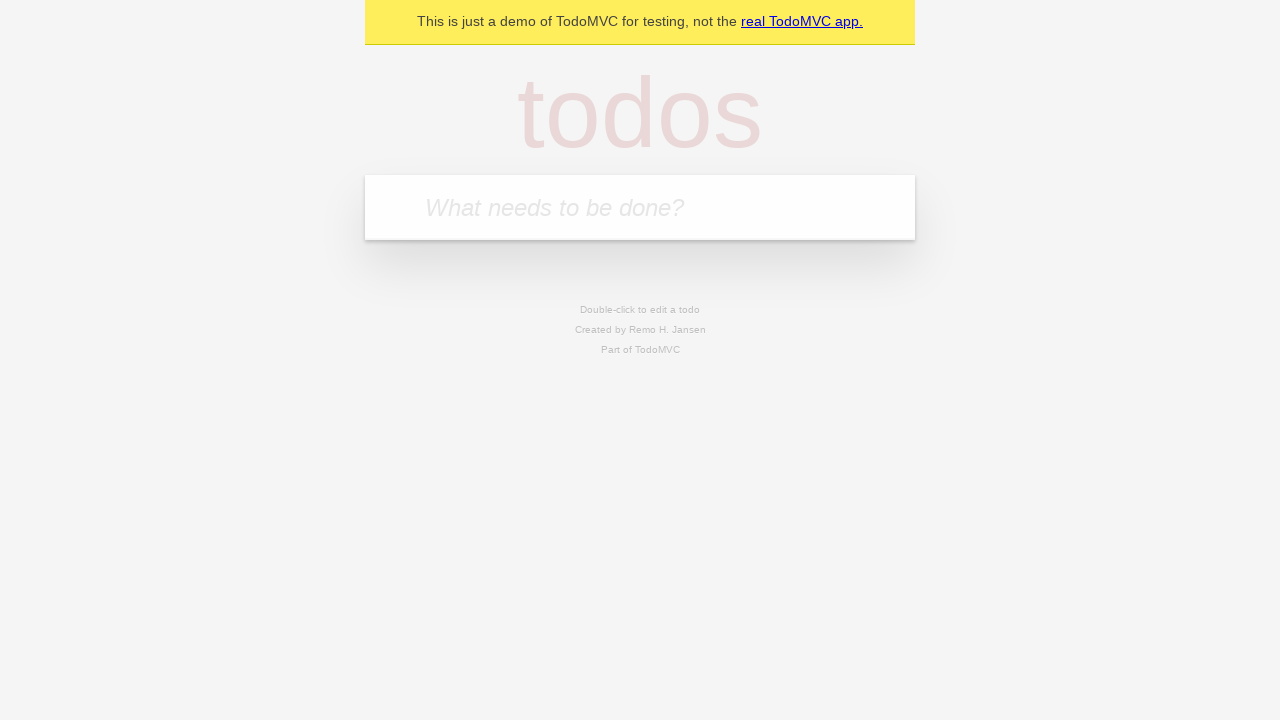

Clicked on the new todo input field at (640, 207) on .new-todo
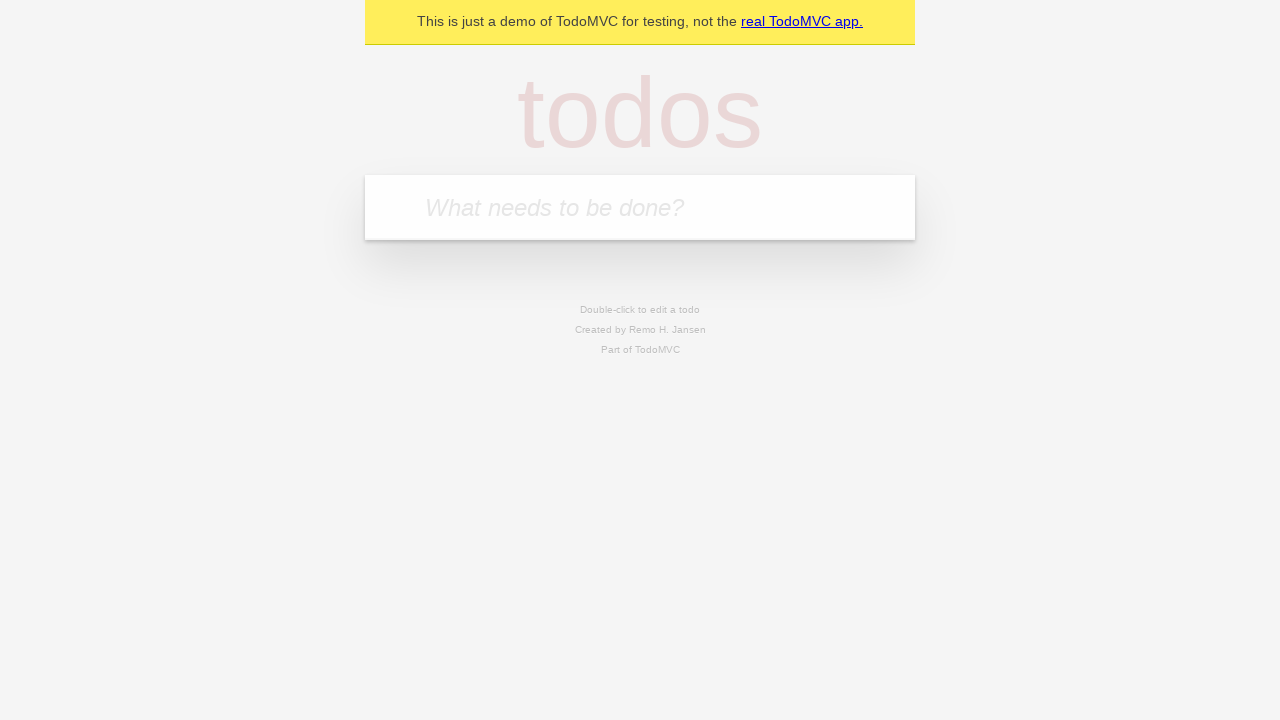

Filled input field with 'Buy groceries' on .new-todo
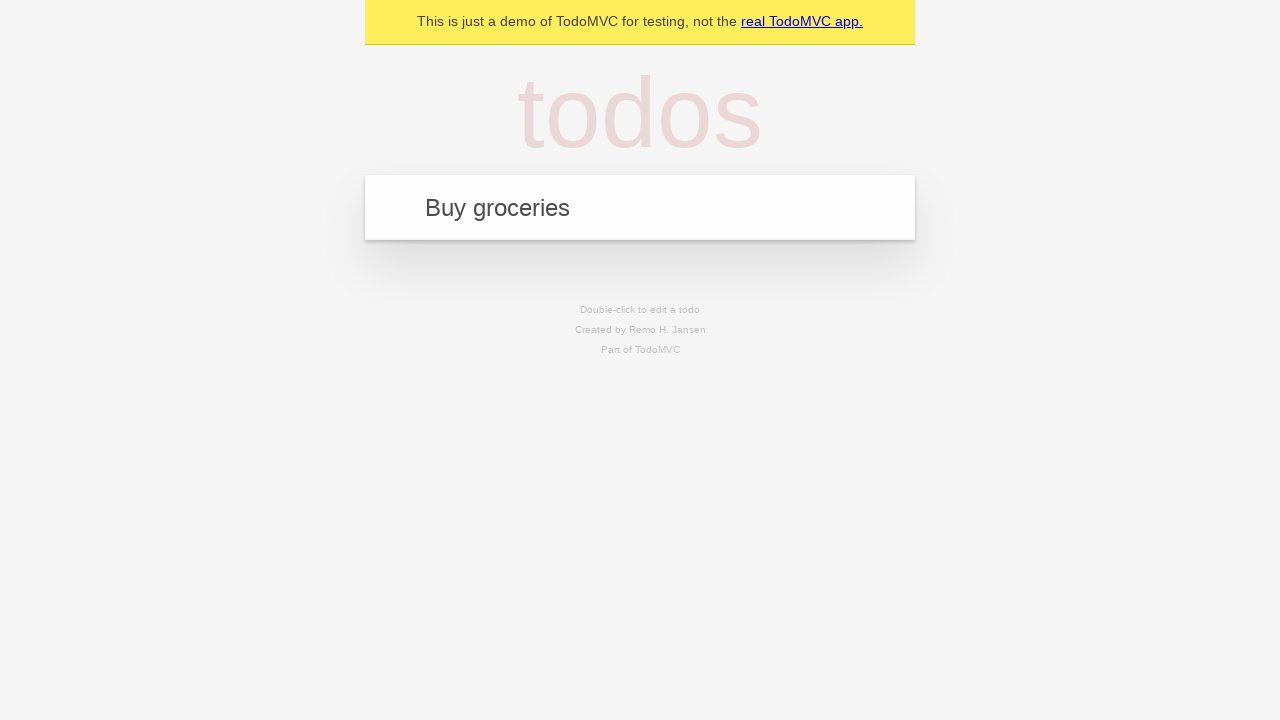

Pressed Enter to add the todo on .new-todo
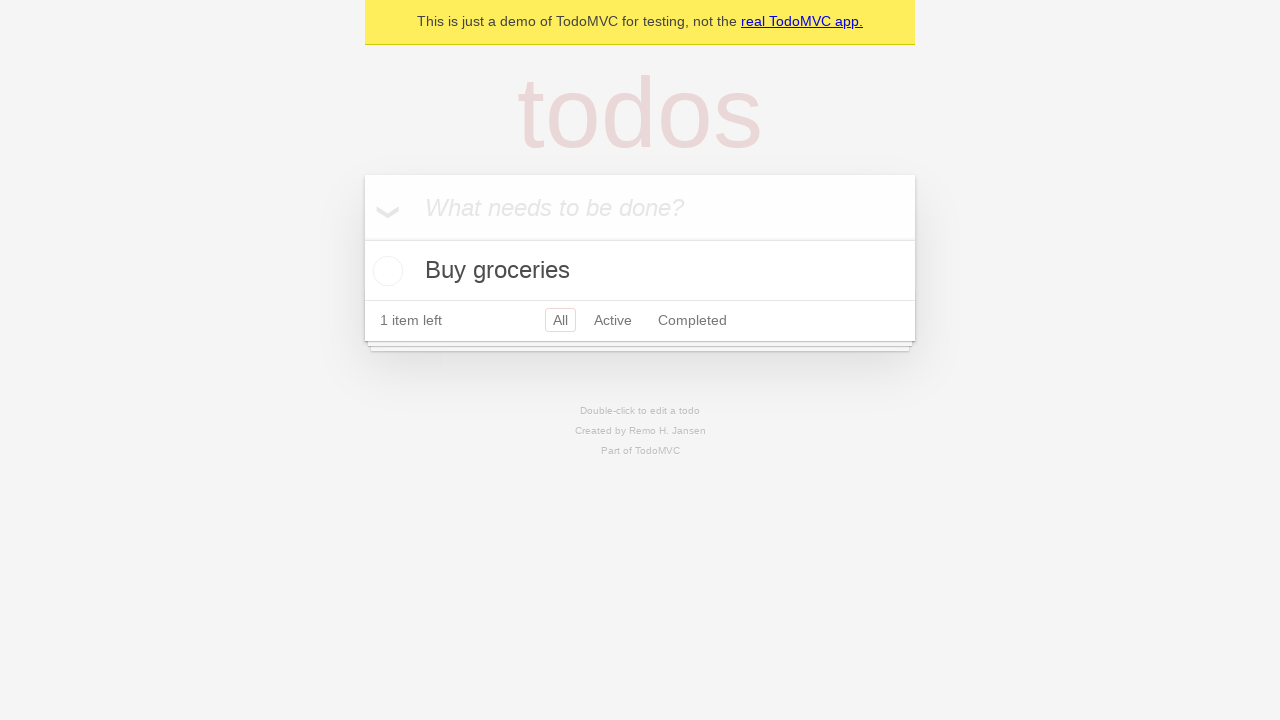

Todo item appeared in the list
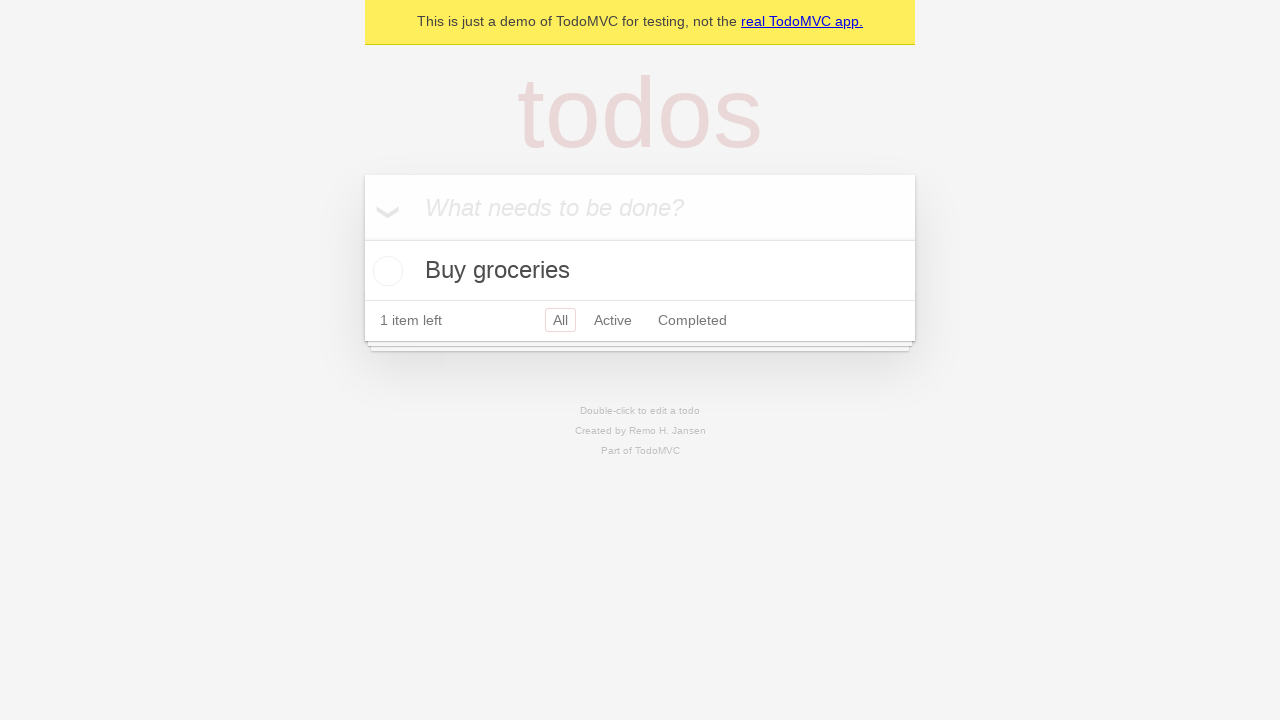

Checked the checkbox to mark todo as complete at (385, 271) on .todo-list li input[type="checkbox"]
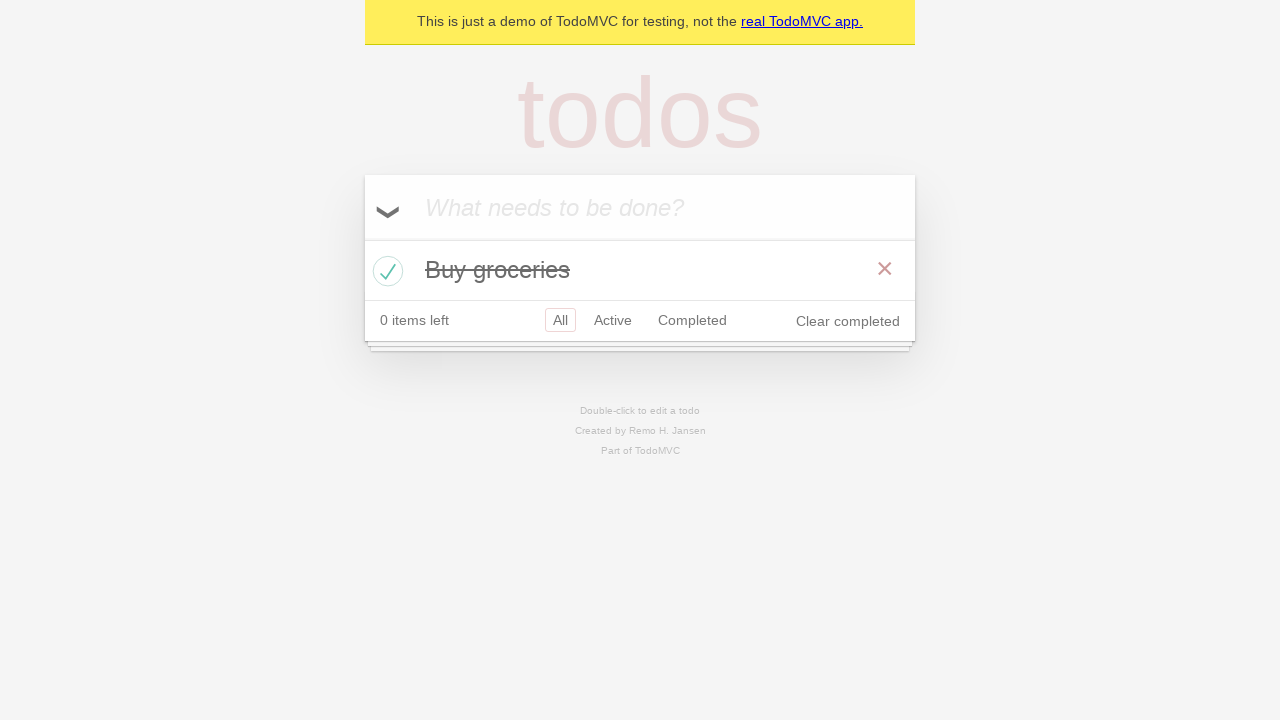

Todo item is now marked as completed
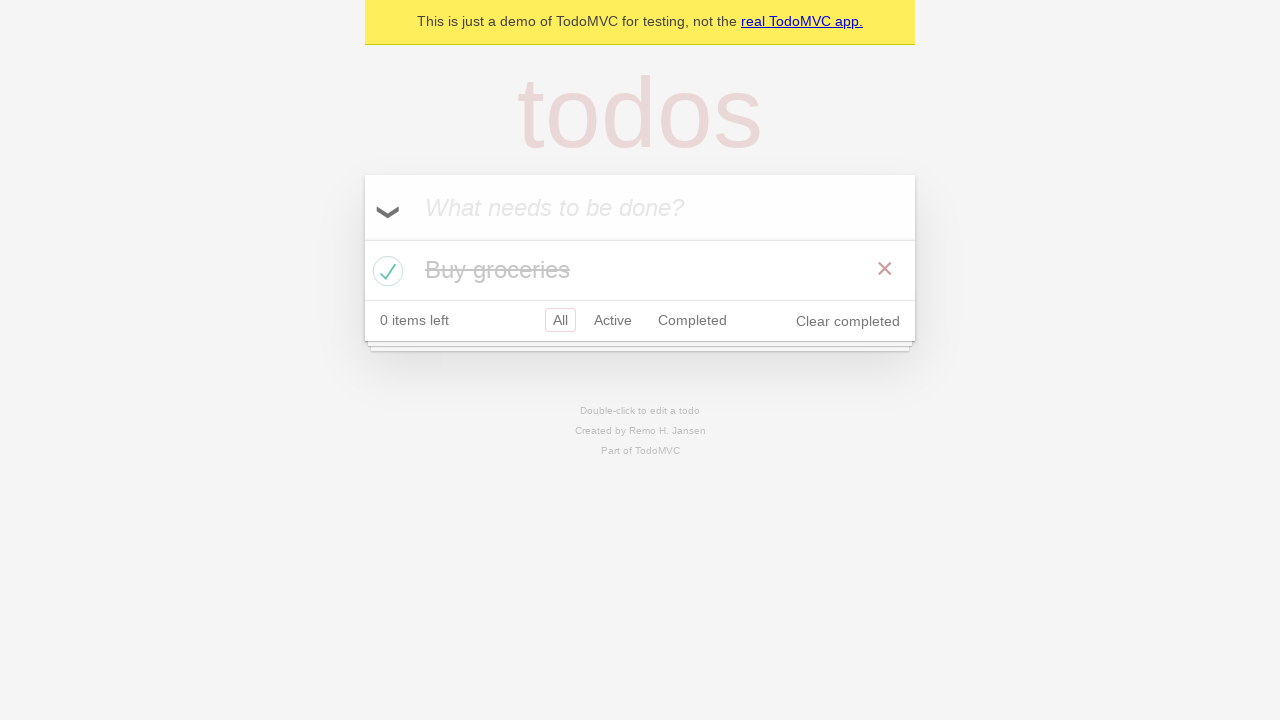

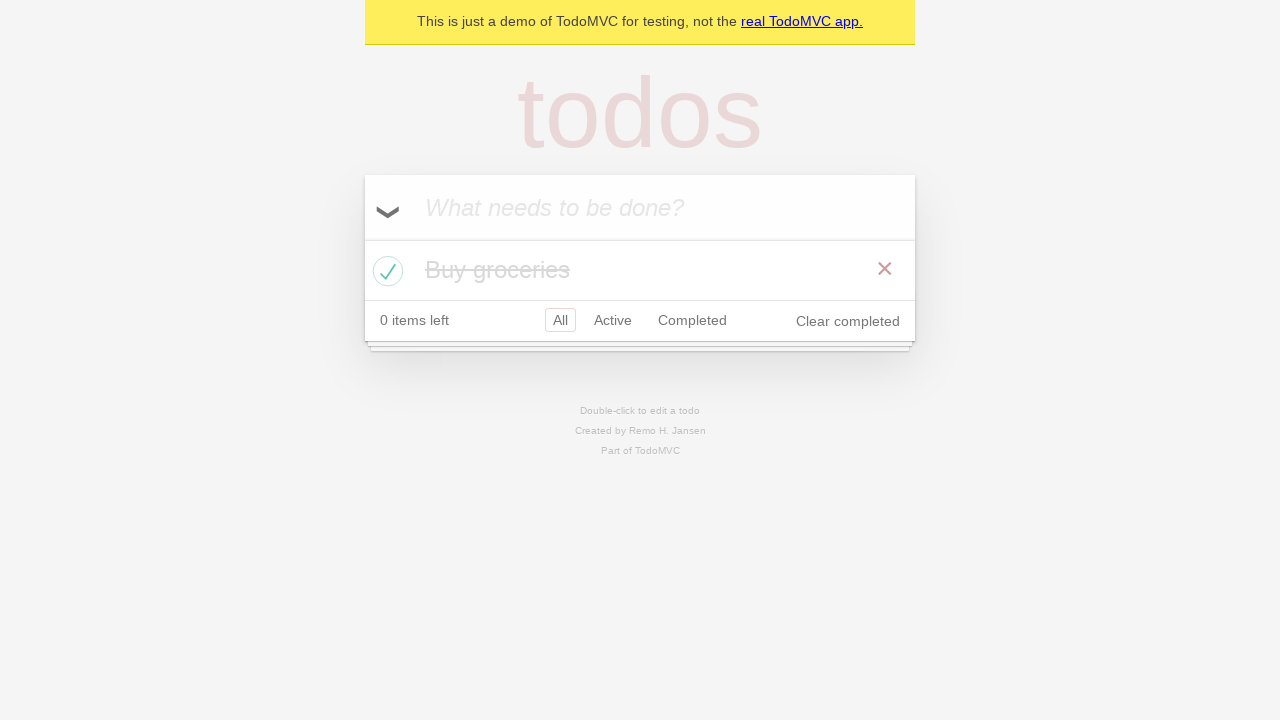